Tests dropdown selection functionality by selecting items in different ways - by index, value, and visible text

Starting URL: https://practice.cydeo.com/dropdown

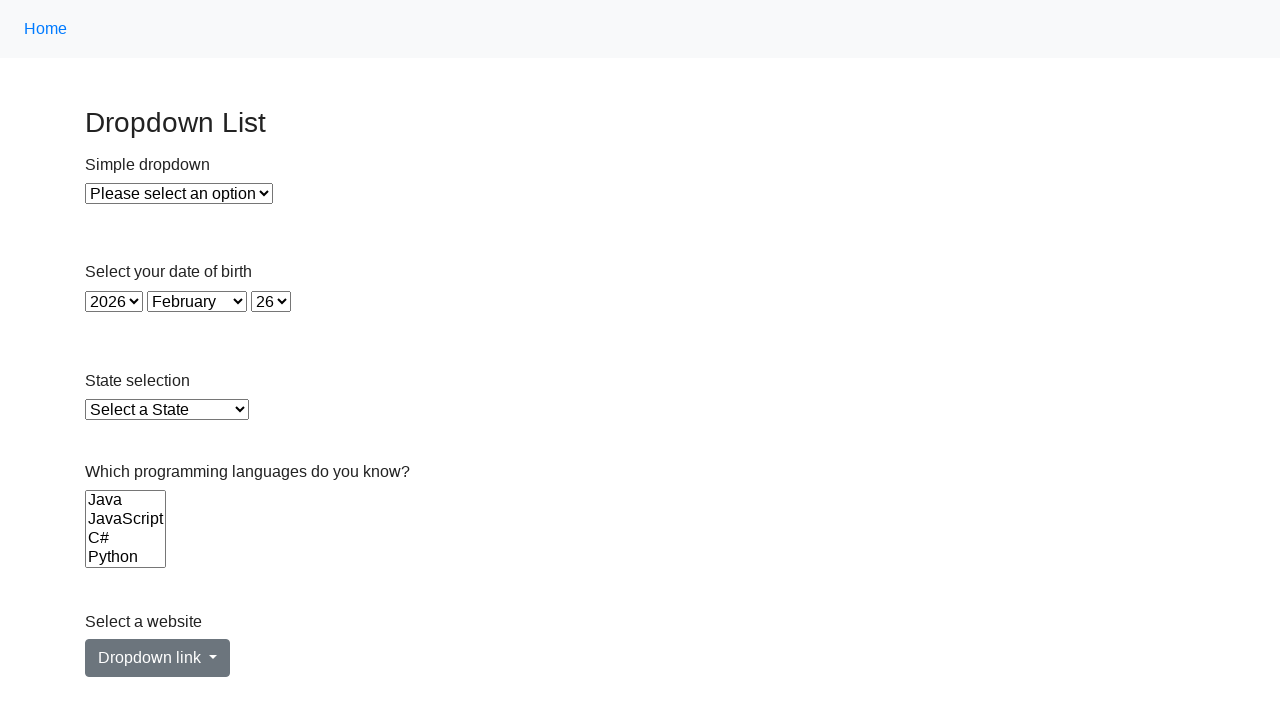

Located the year dropdown element
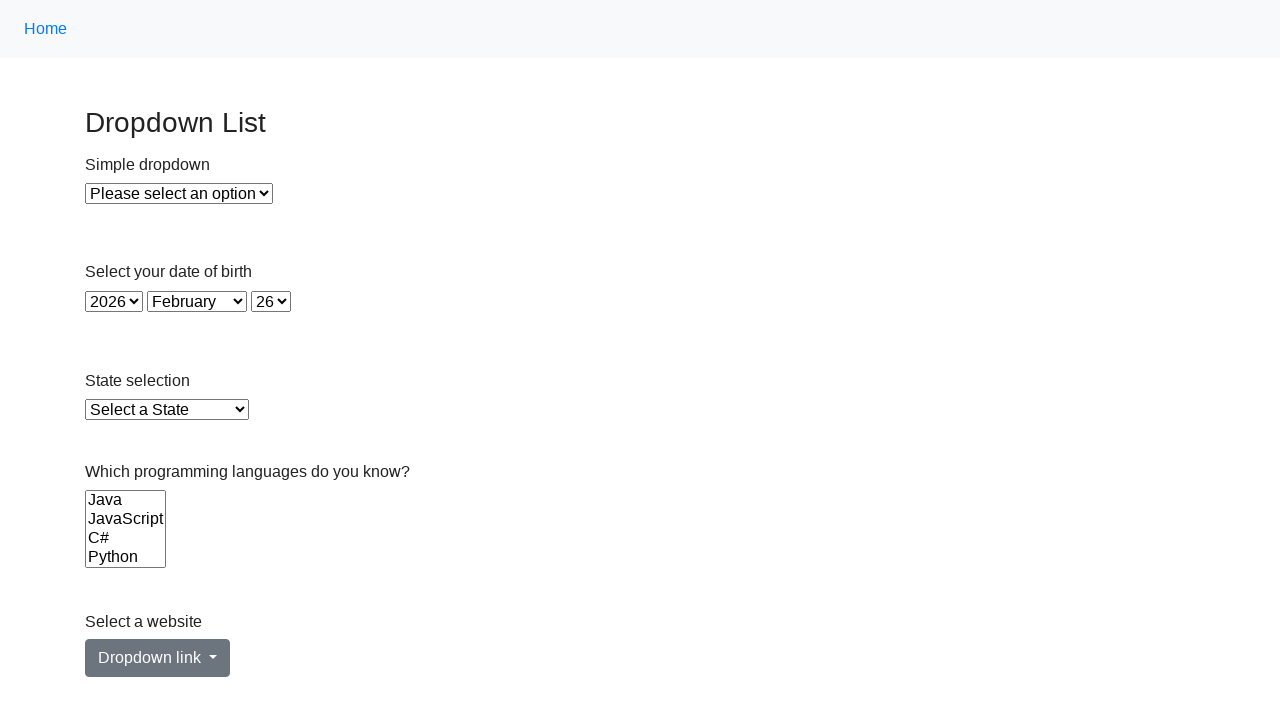

Selected 3rd item in year dropdown by index on #year
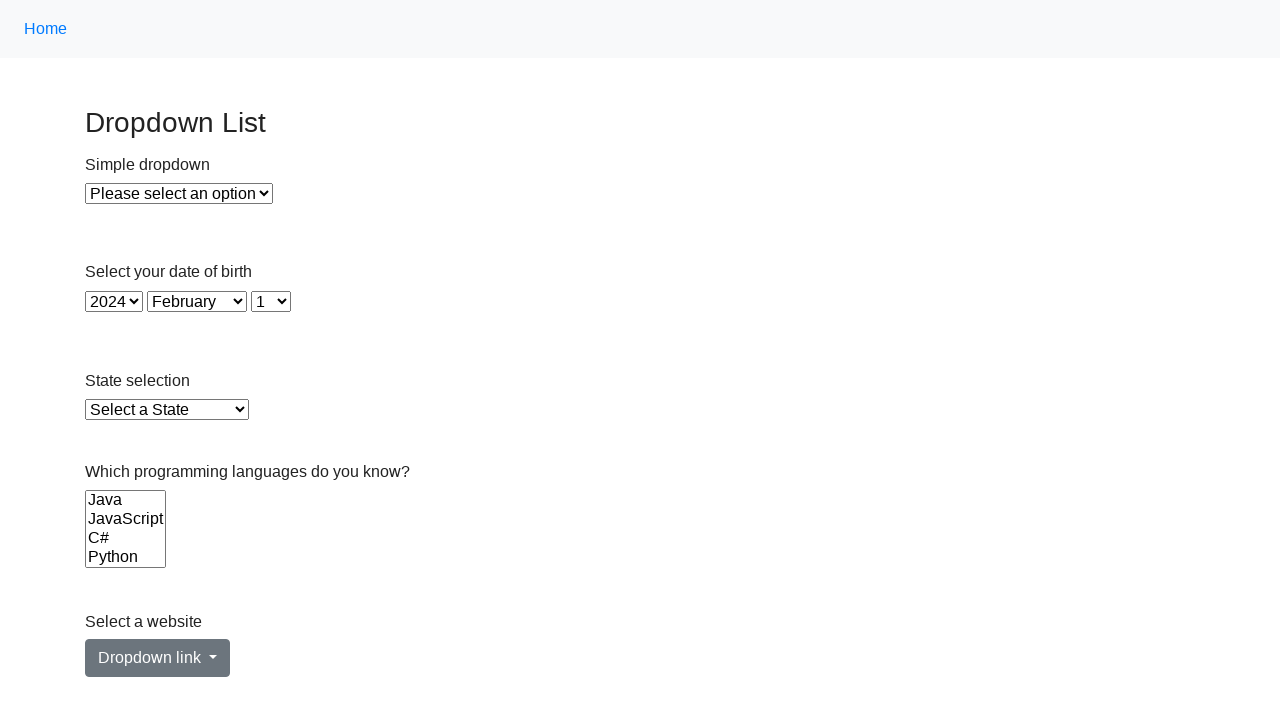

Selected year 2000 by value attribute on #year
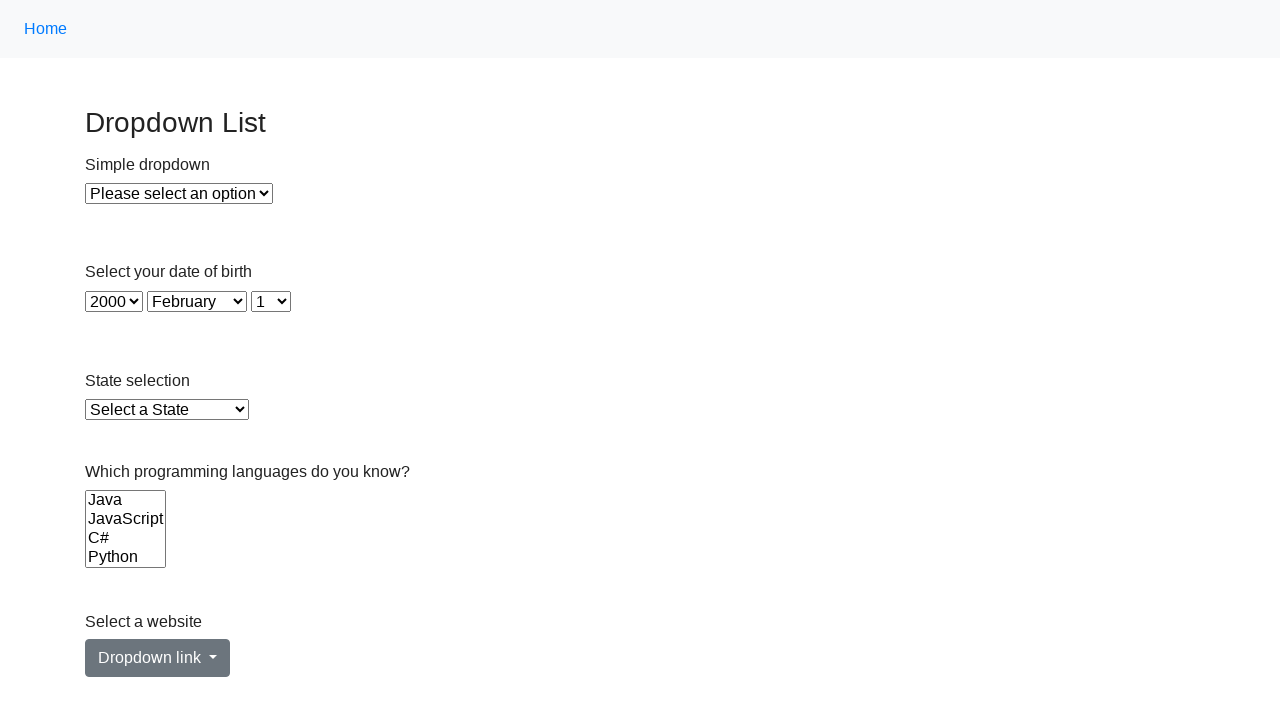

Selected year 1990 by visible text on #year
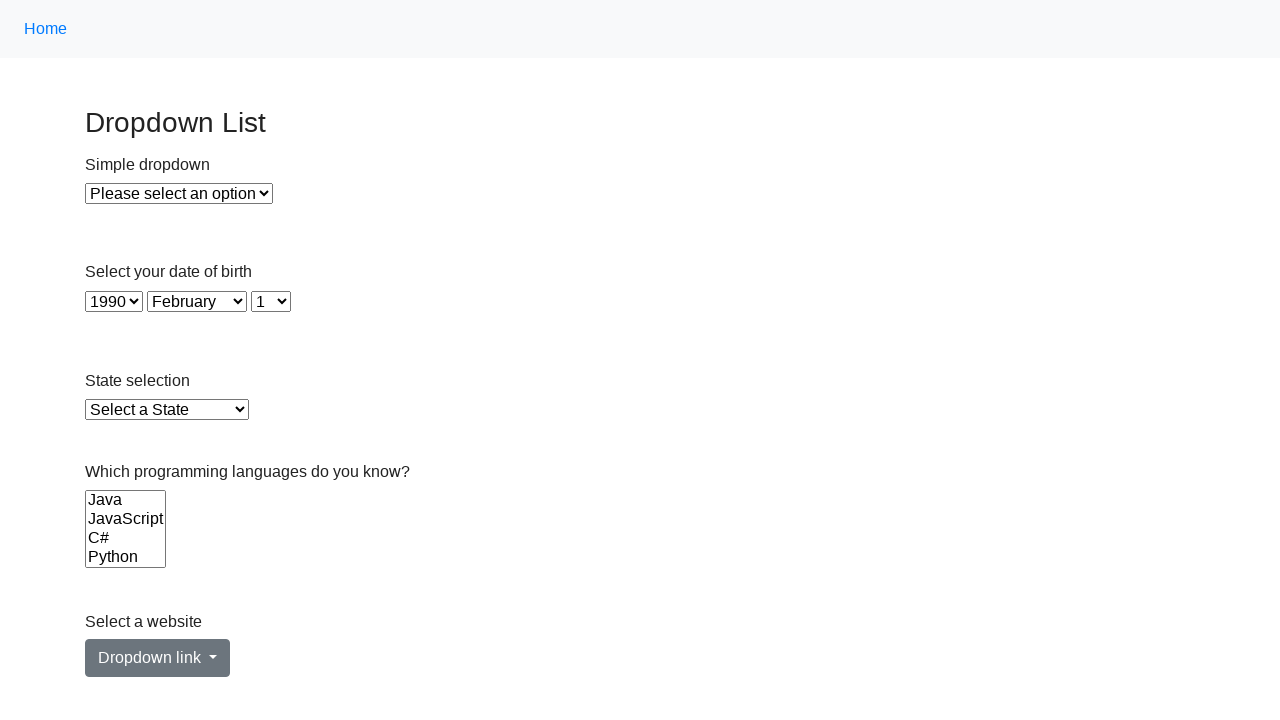

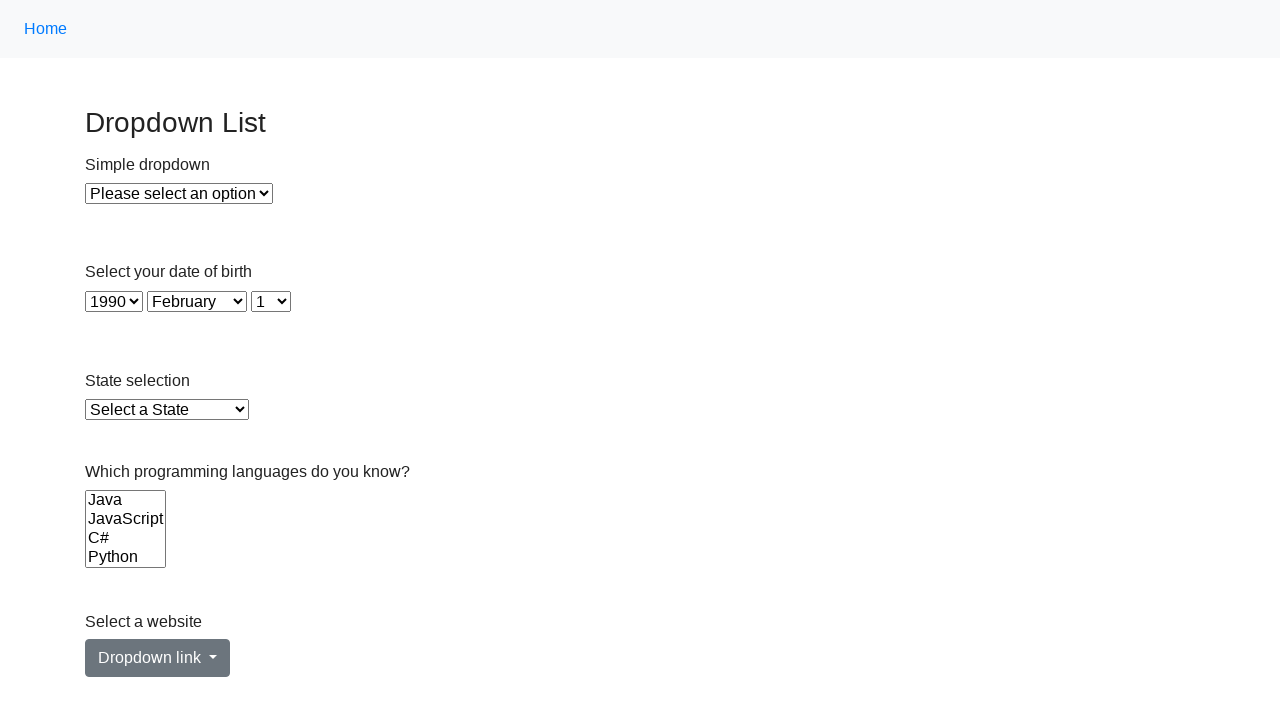